Tests checkbox functionality by clicking on an unchecked checkbox to toggle its state.

Starting URL: https://www.selenium.dev/selenium/web/web-form.html

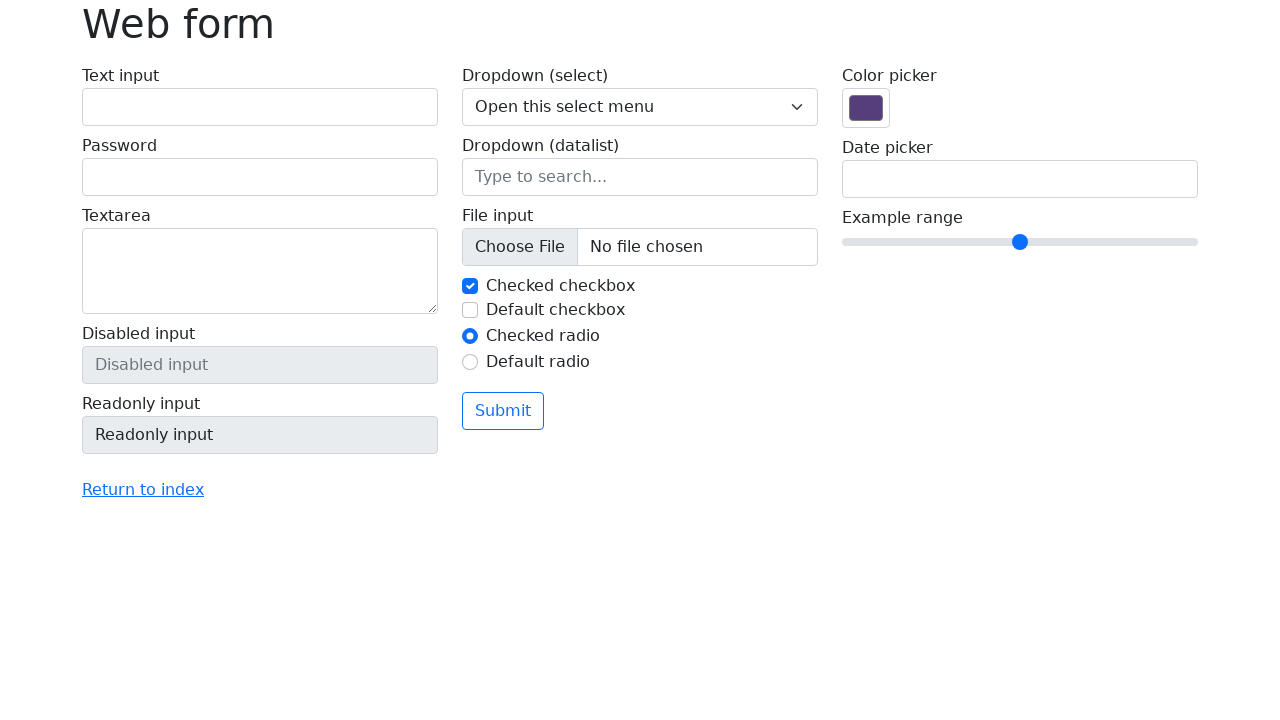

Clicked unchecked checkbox to toggle its state at (470, 310) on #my-check-2
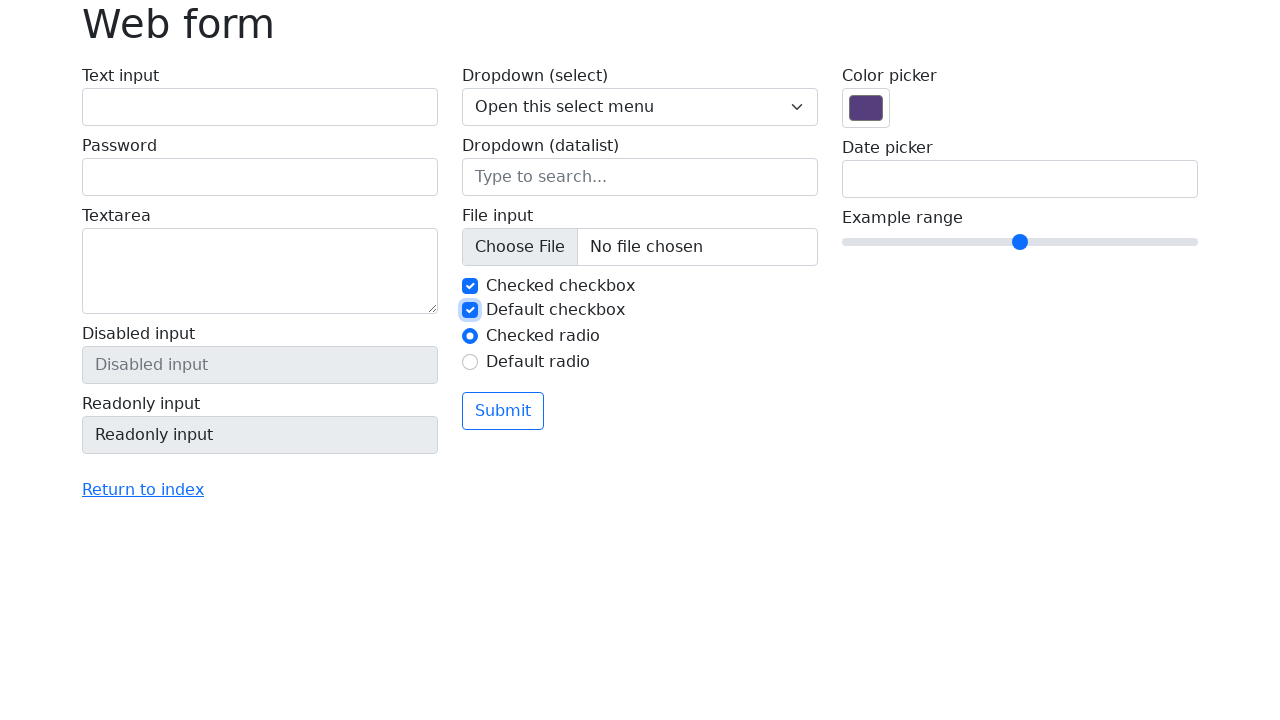

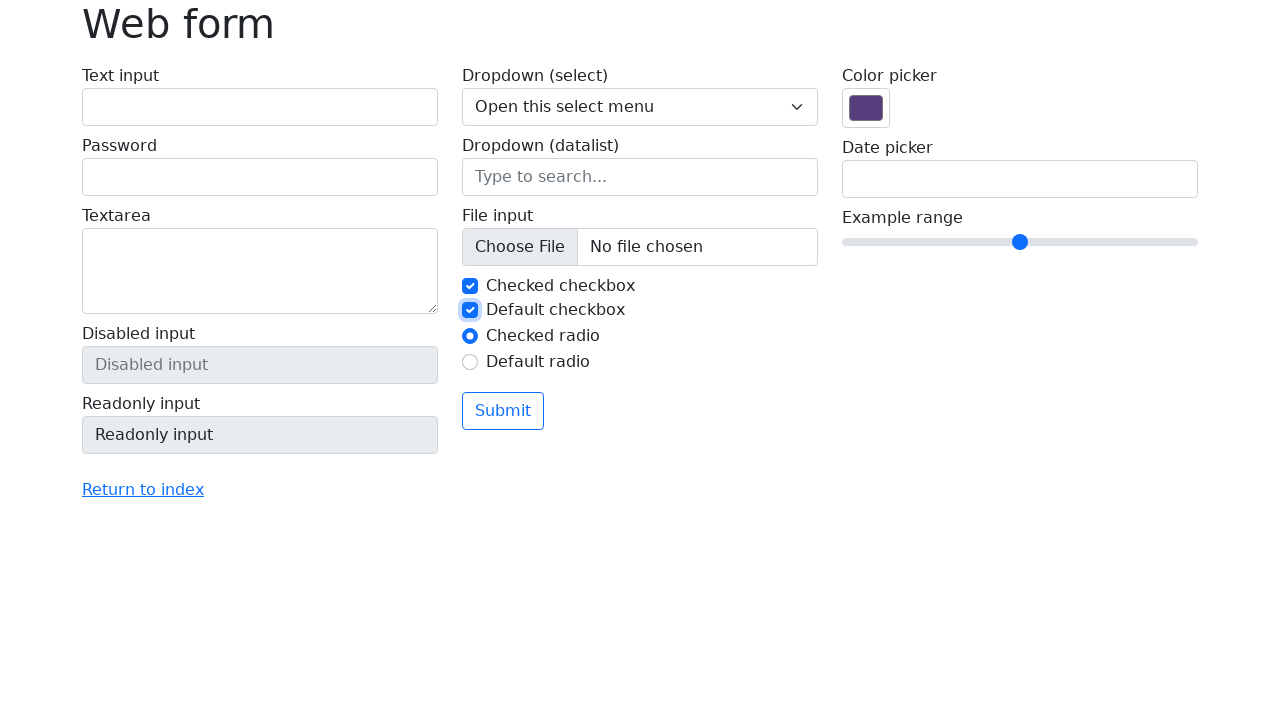